Tests hover functionality by hovering over user figures and verifying that the caption becomes visible on each hover

Starting URL: https://the-internet.herokuapp.com/hovers

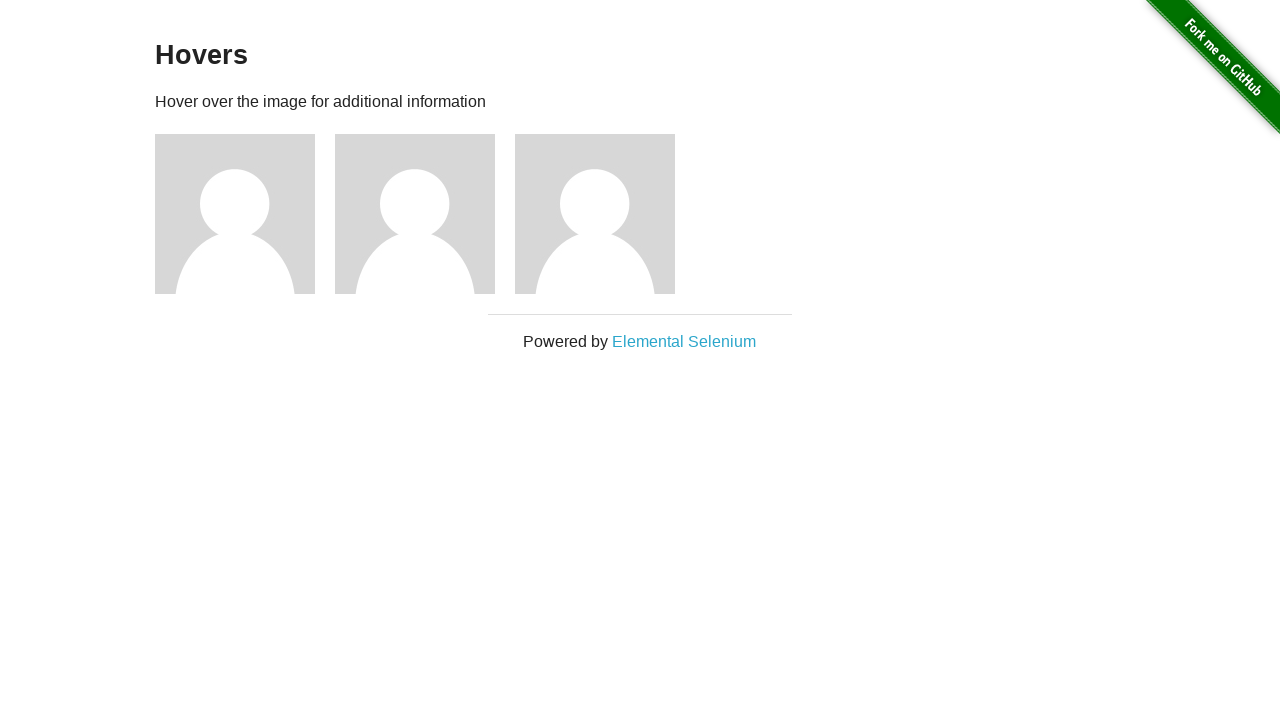

Navigated to hovers test page
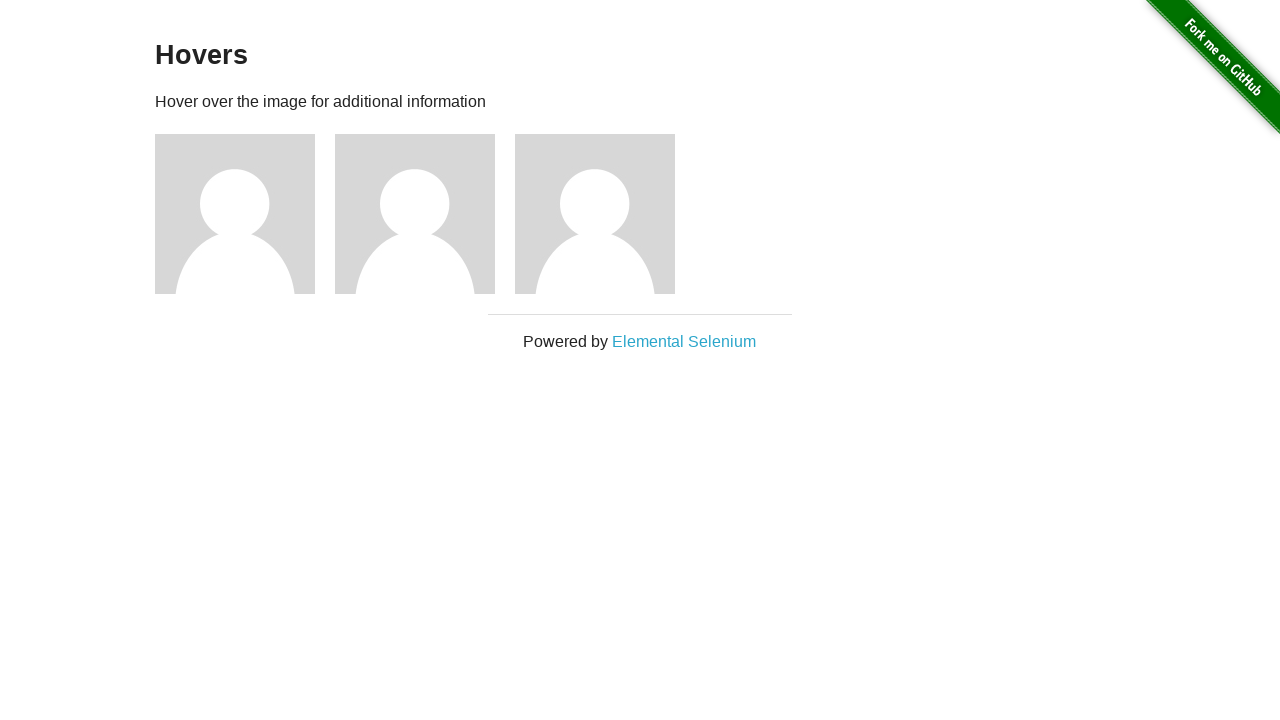

Located all user figure elements
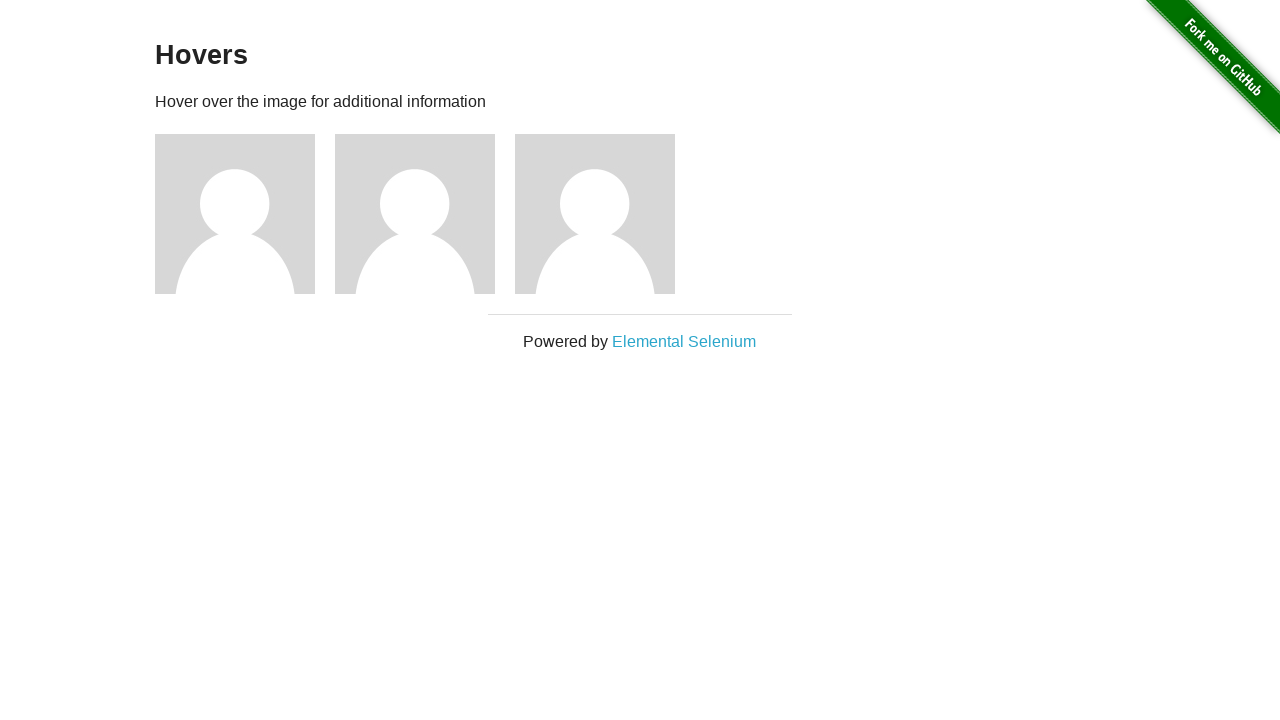

Hovered over user figure at (245, 214) on .figure >> nth=0
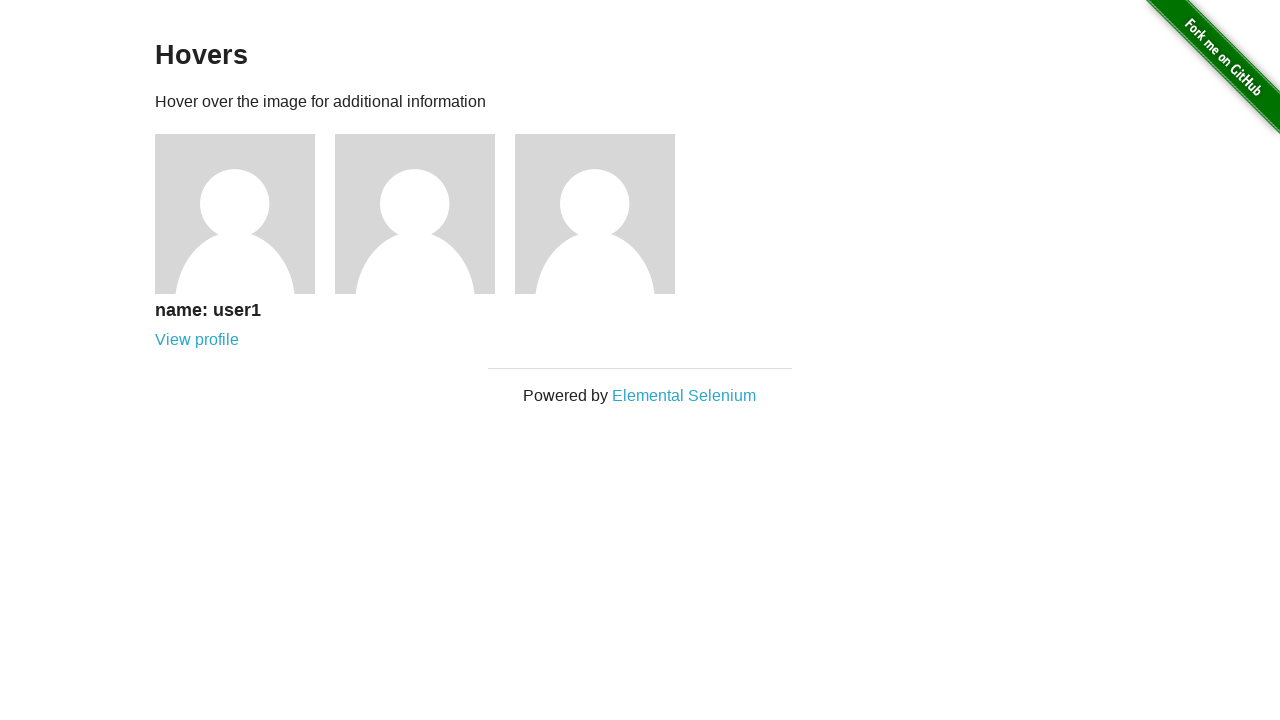

Located figcaption element
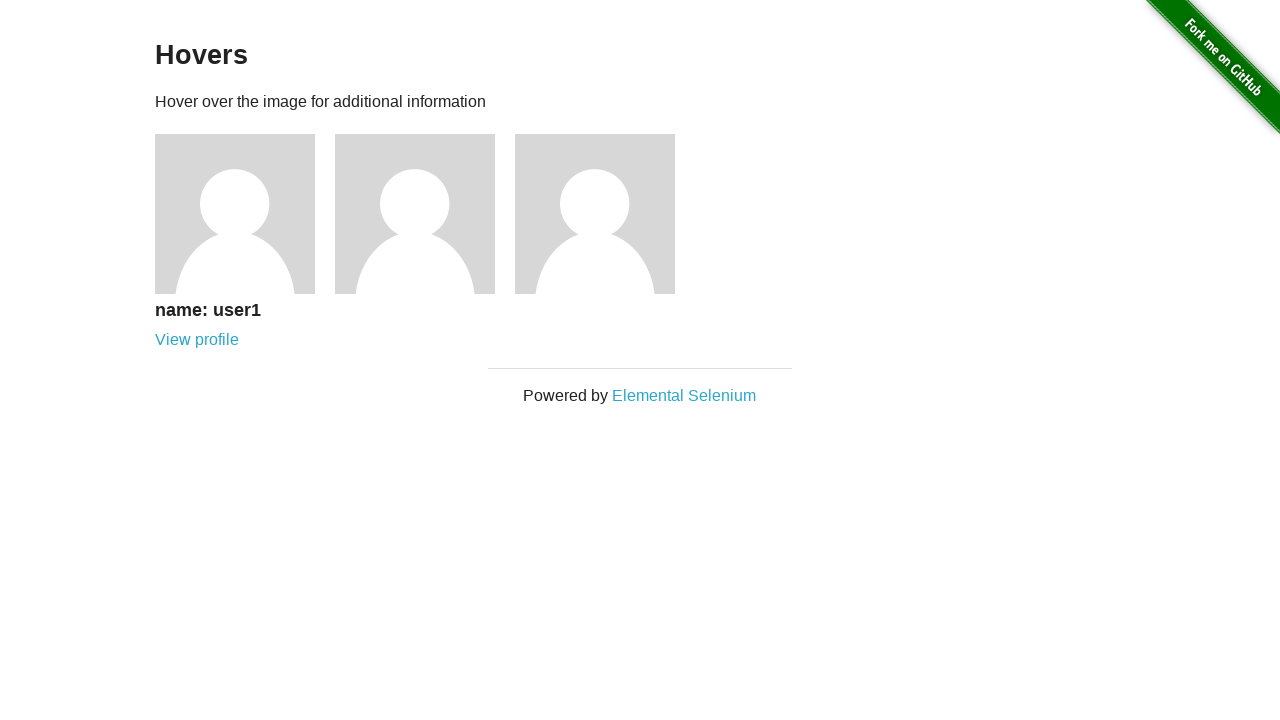

Verified figcaption is visible on hover
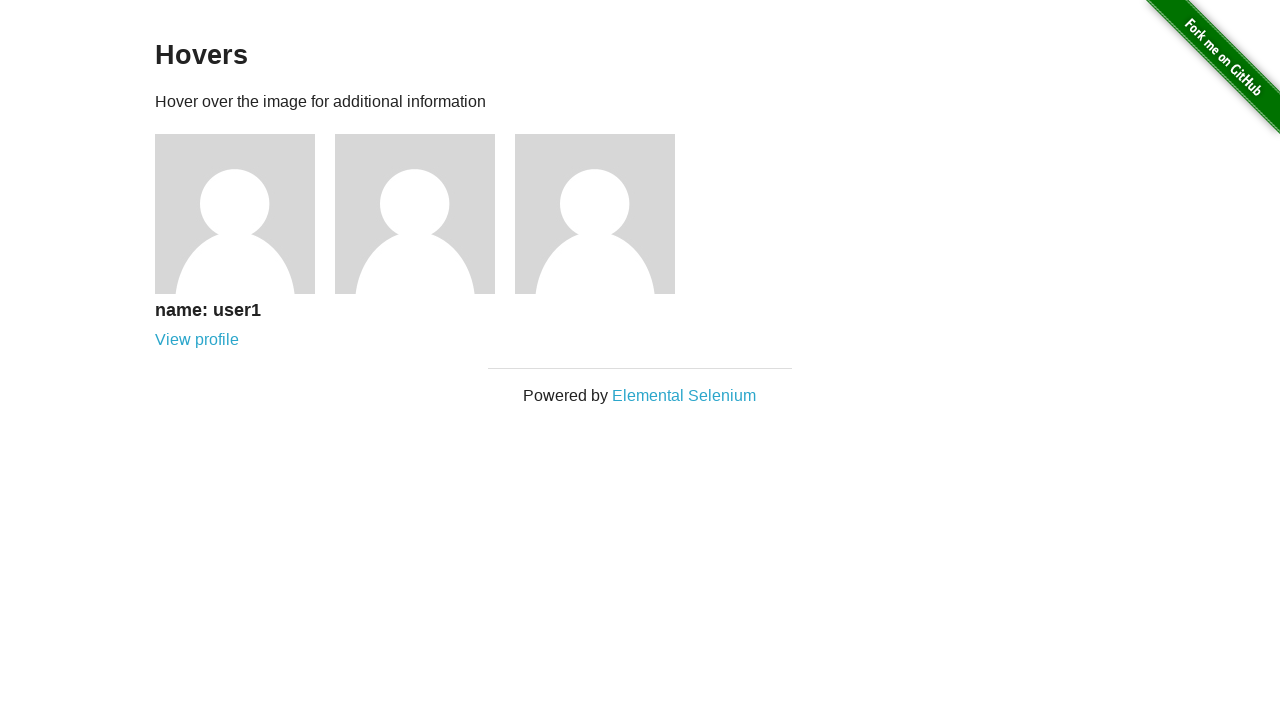

Hovered over user figure at (425, 214) on .figure >> nth=1
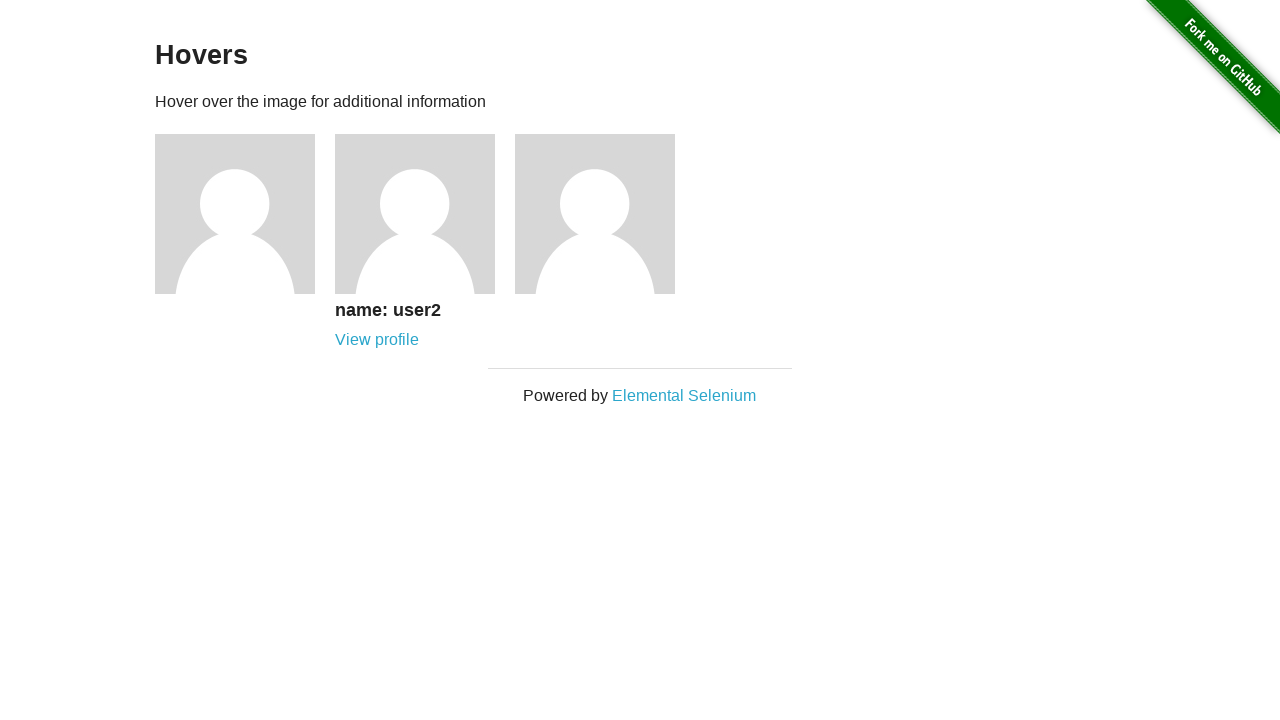

Located figcaption element
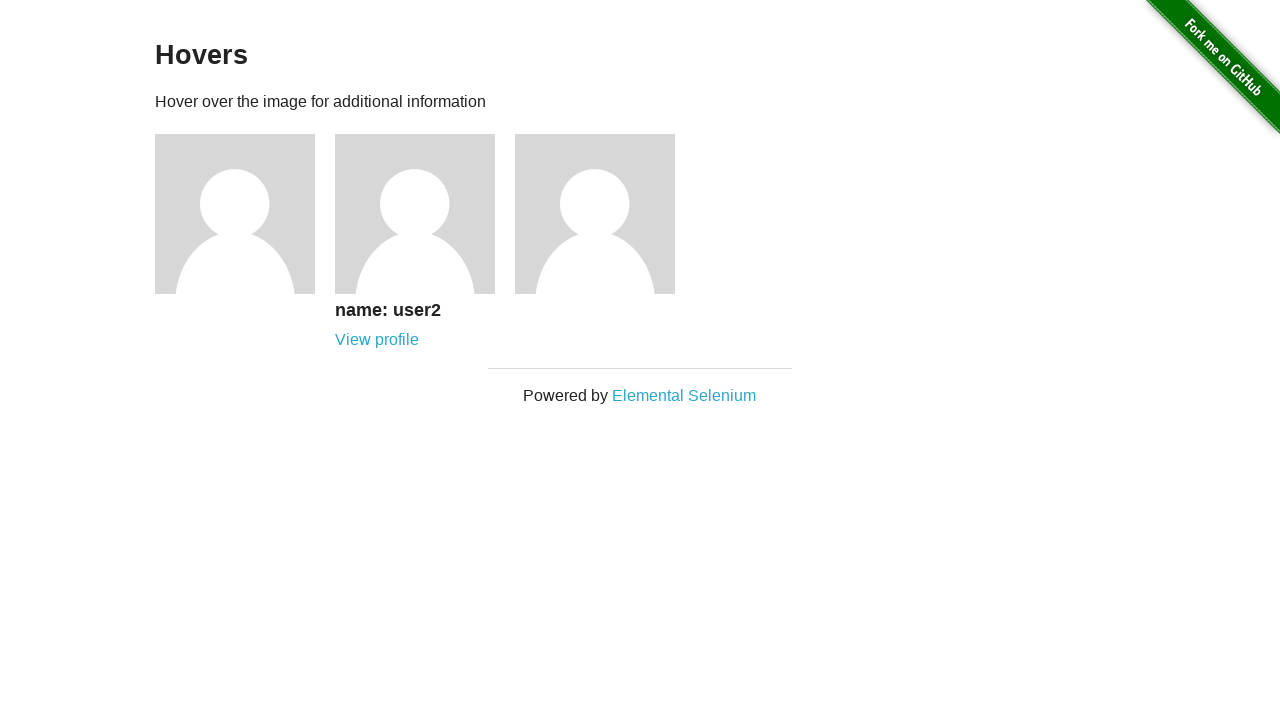

Verified figcaption is visible on hover
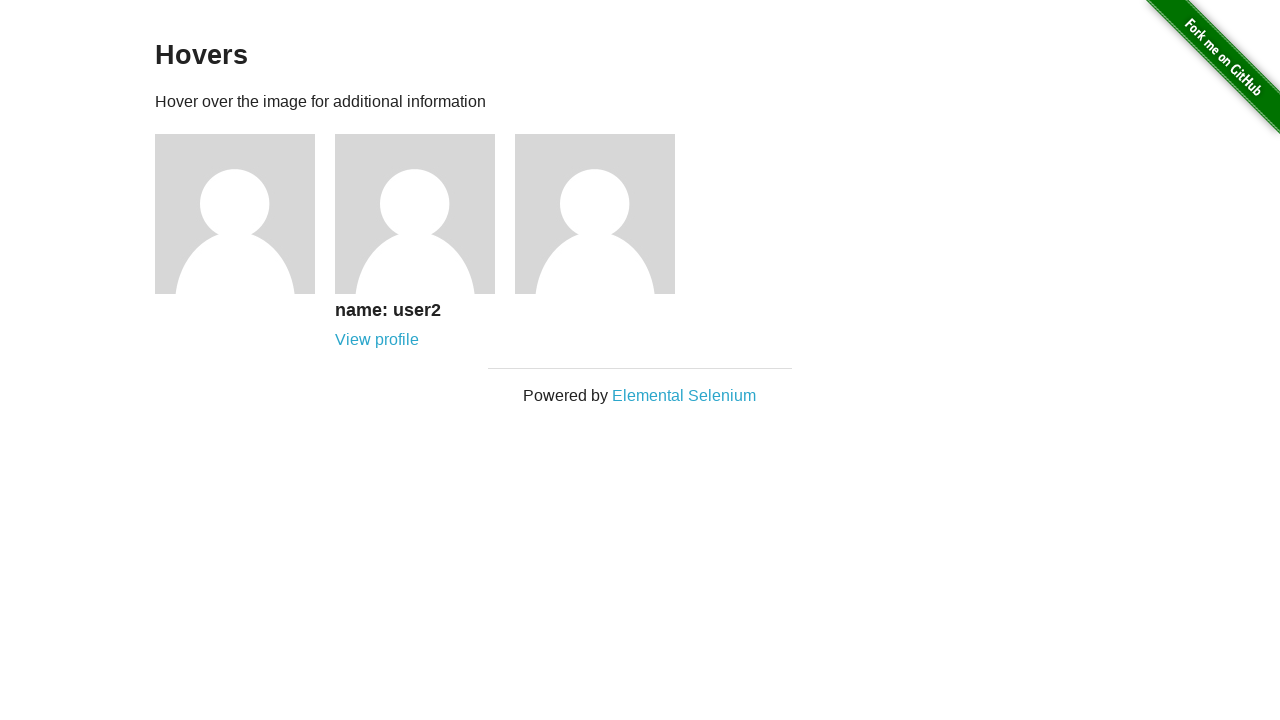

Hovered over user figure at (605, 214) on .figure >> nth=2
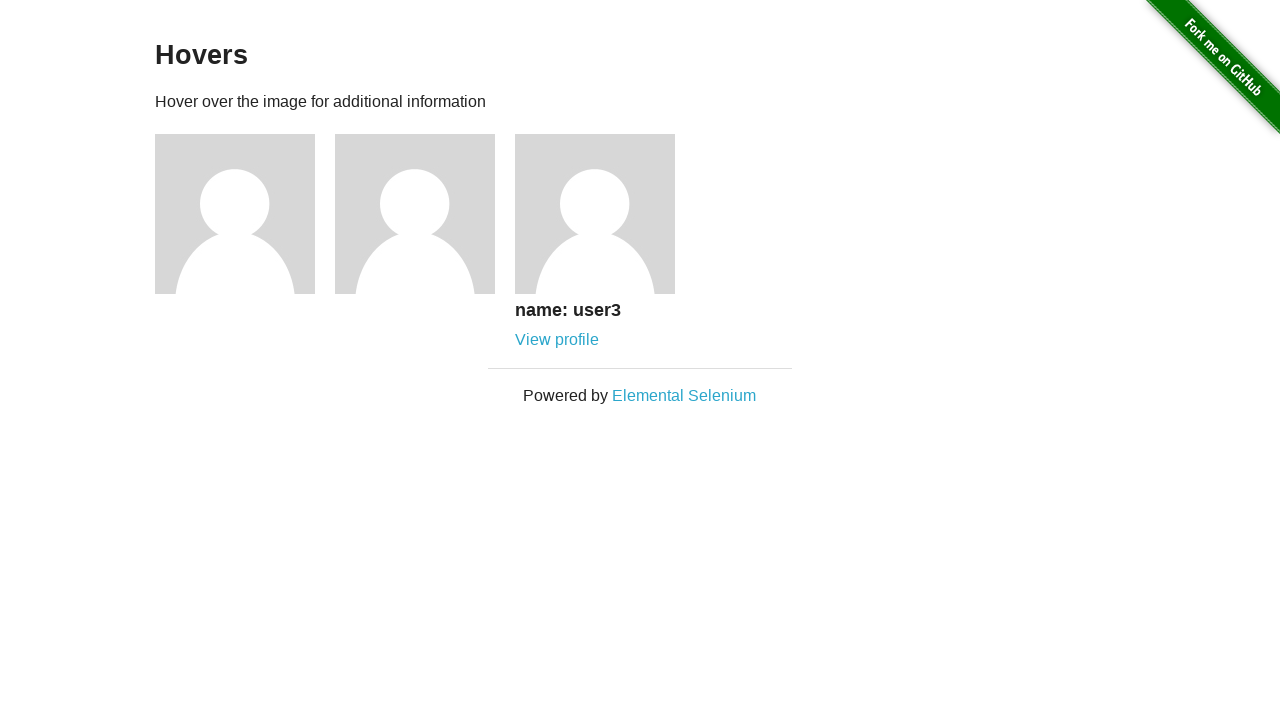

Located figcaption element
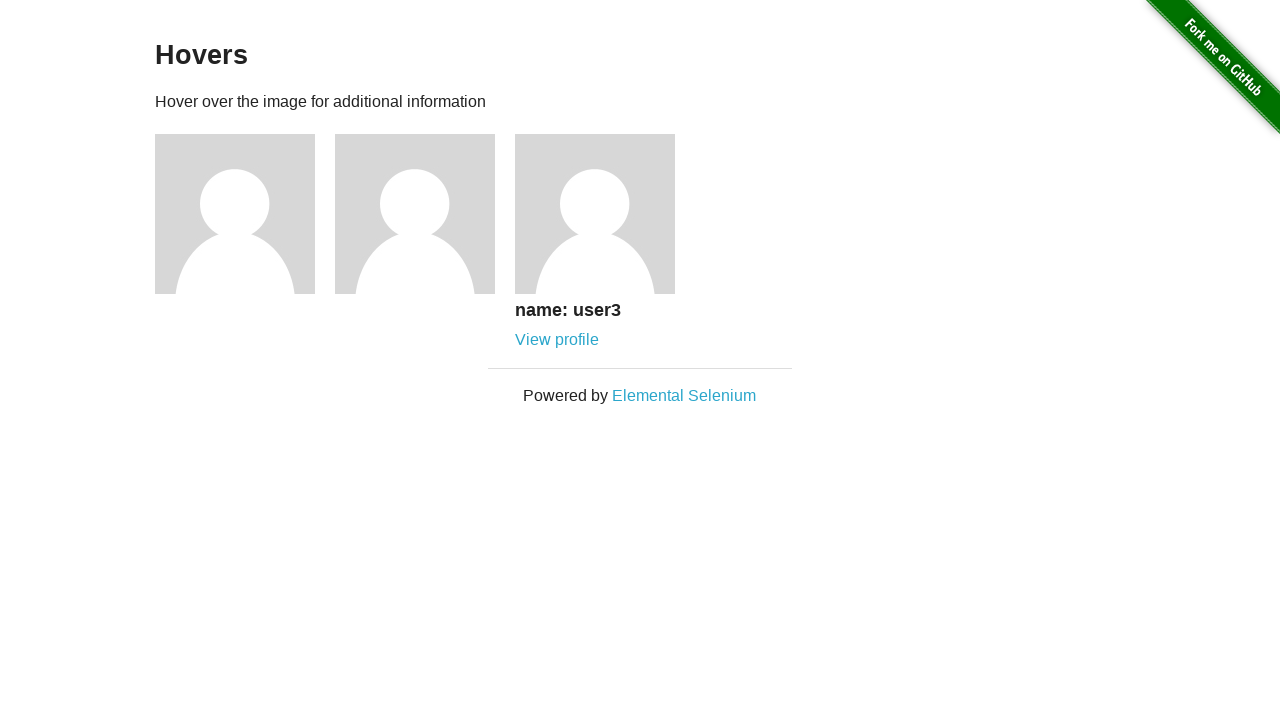

Verified figcaption is visible on hover
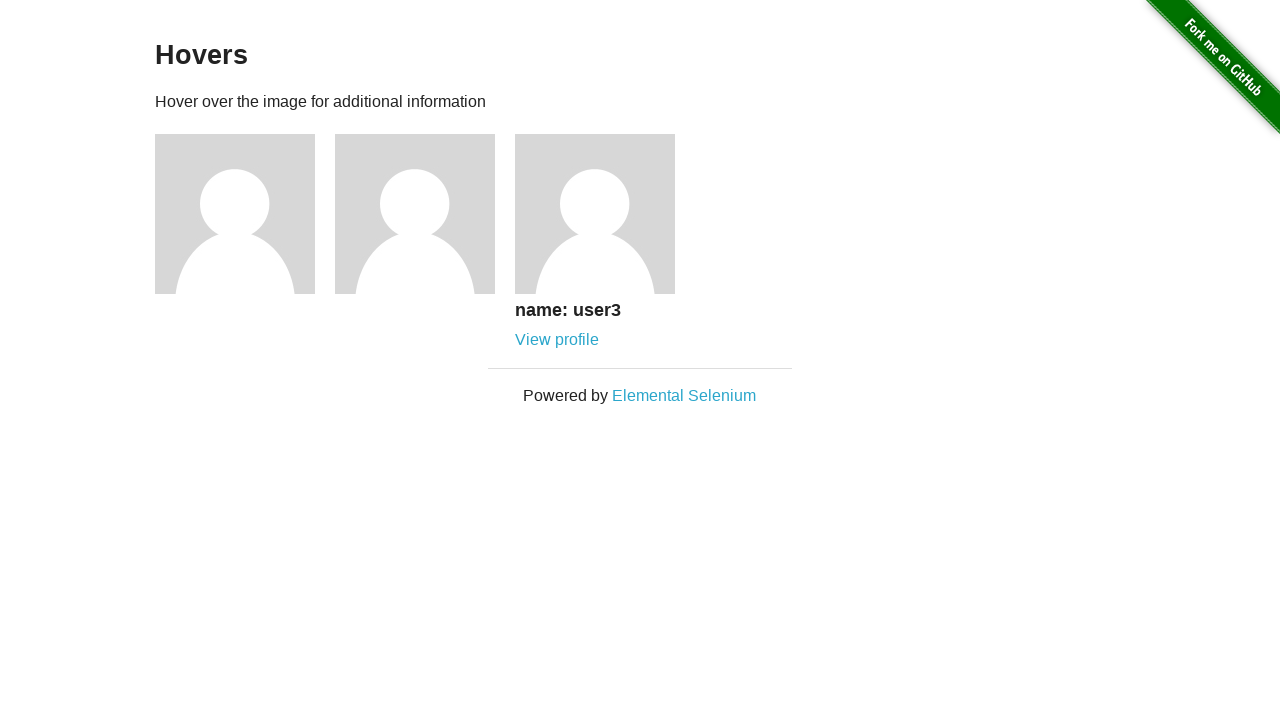

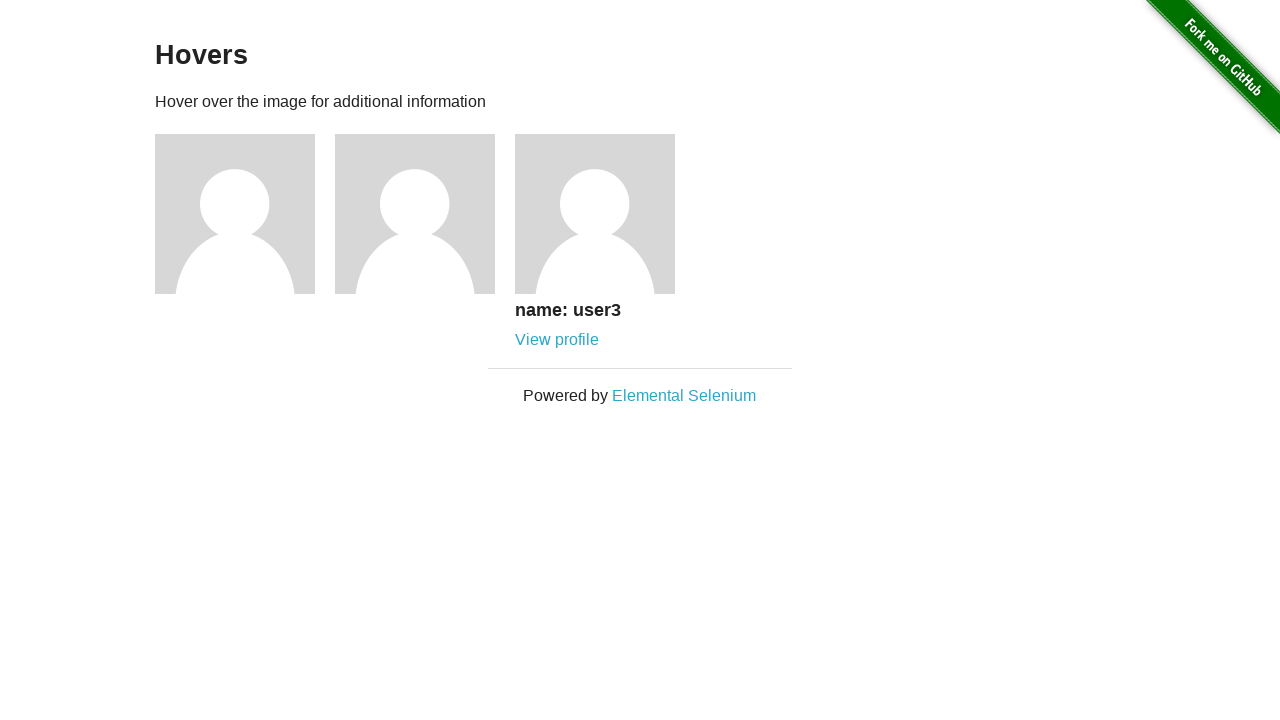